Fills out the student registration form with personal details including name, email, gender, phone number, date of birth, subjects, and address, then submits the form

Starting URL: https://demoqa.com/automation-practice-form

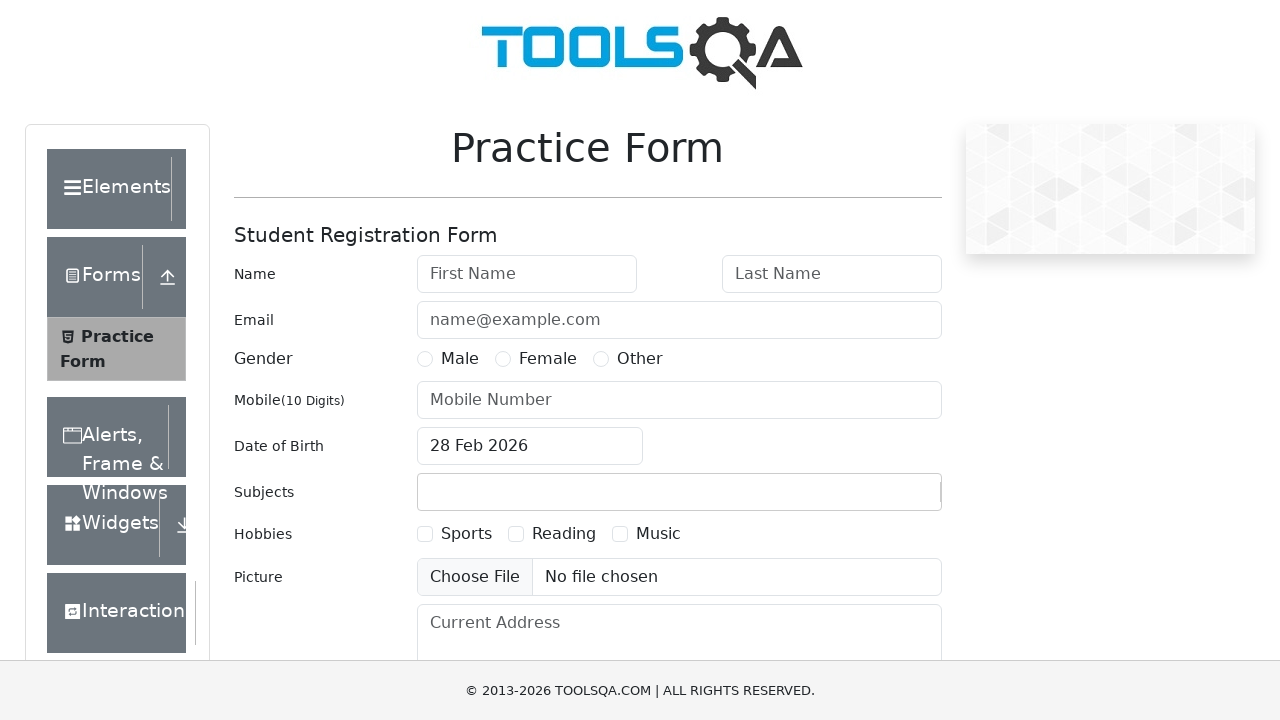

Filled first name field with 'Oleg' on input#firstName
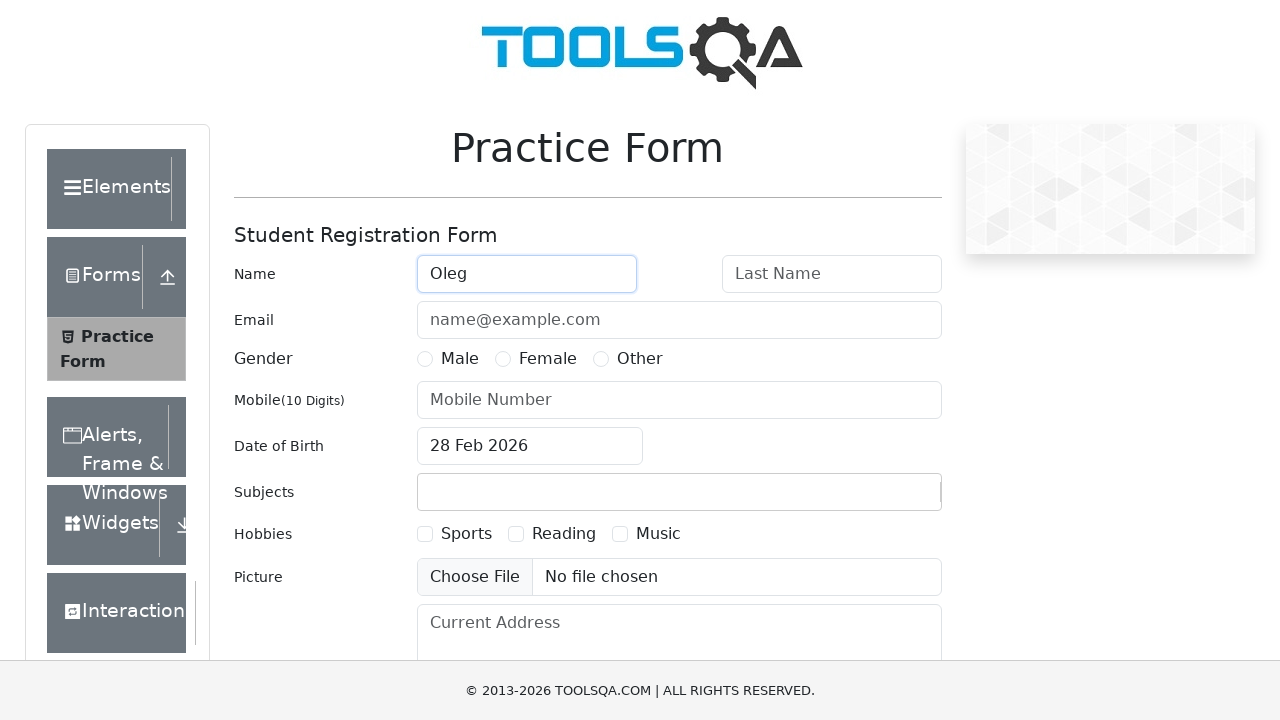

Filled last name field with 'Komarov' on input#lastName
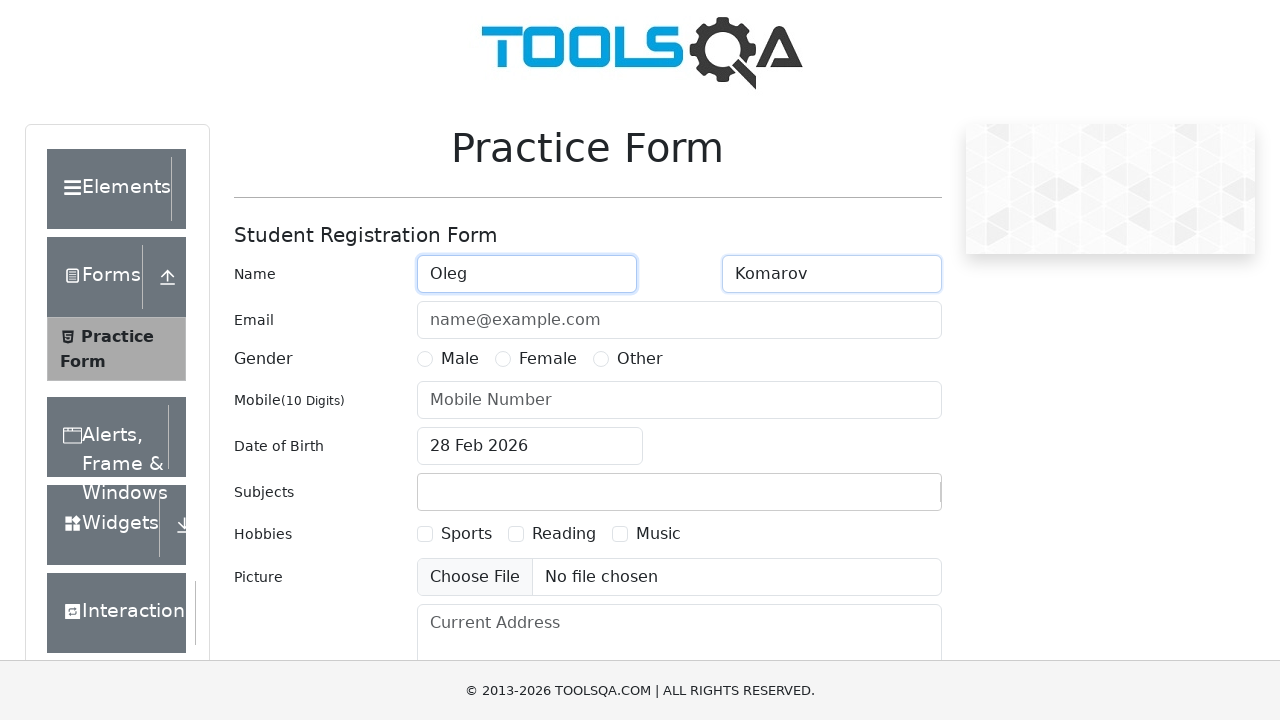

Filled email field with 'testmail@yandex.ru' on input#userEmail
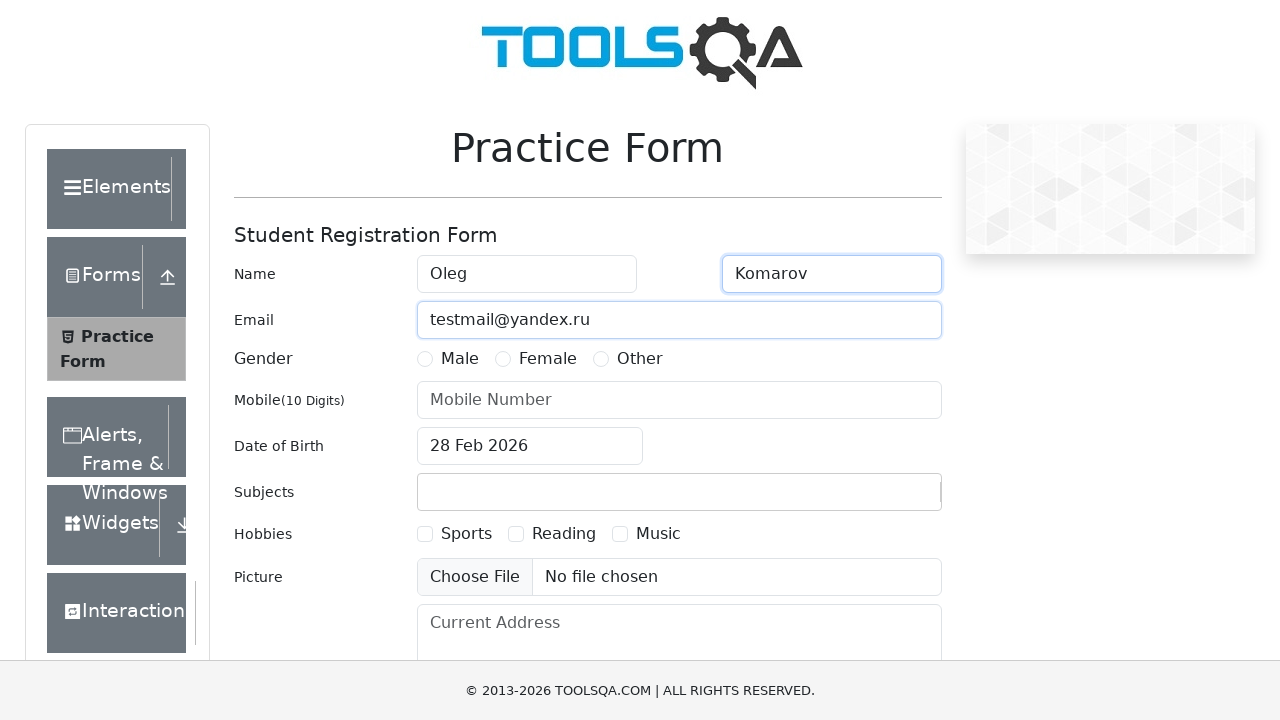

Selected Male gender option at (460, 359) on label[for='gender-radio-1']
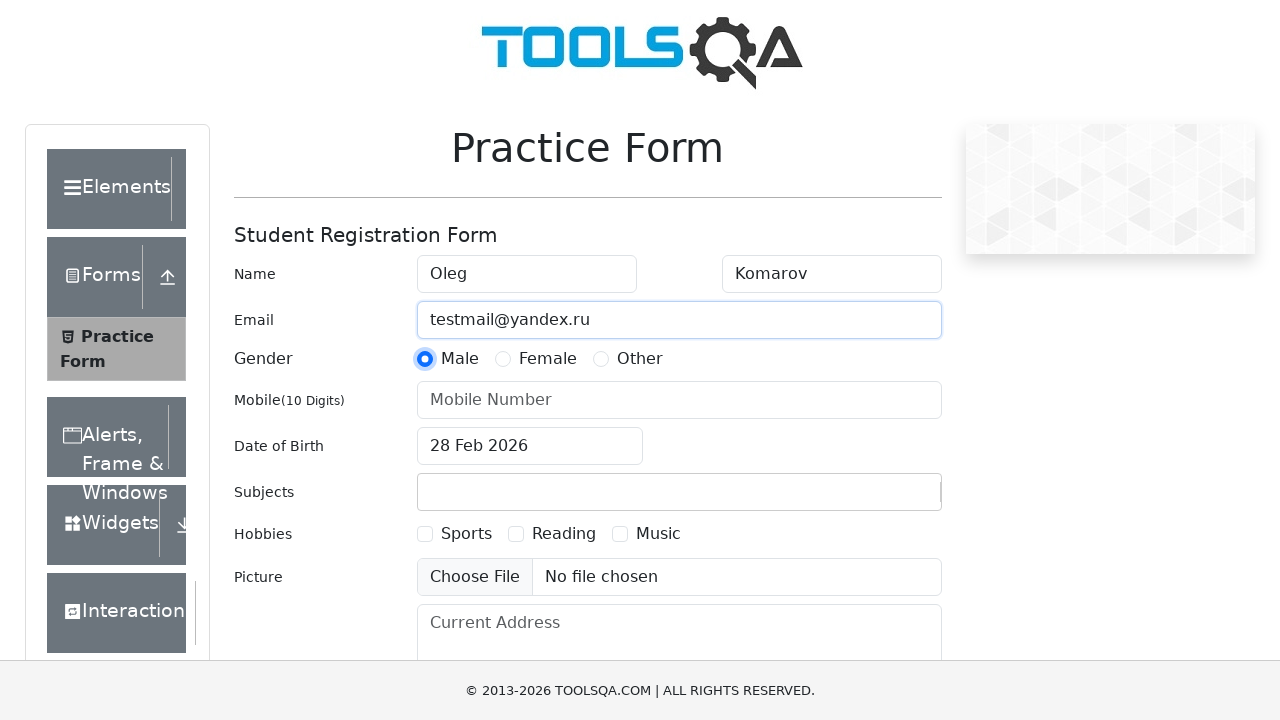

Filled phone number field with '89991114488' on input#userNumber
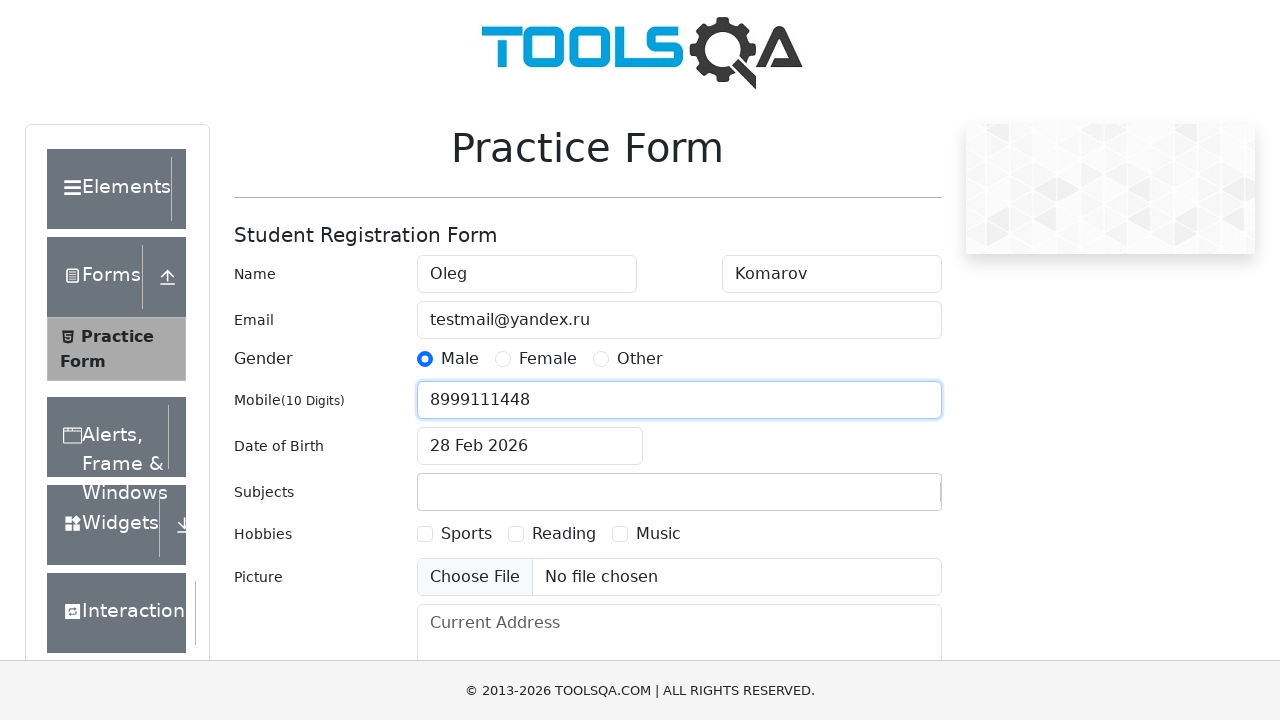

Clicked on date of birth input field at (530, 446) on input#dateOfBirthInput
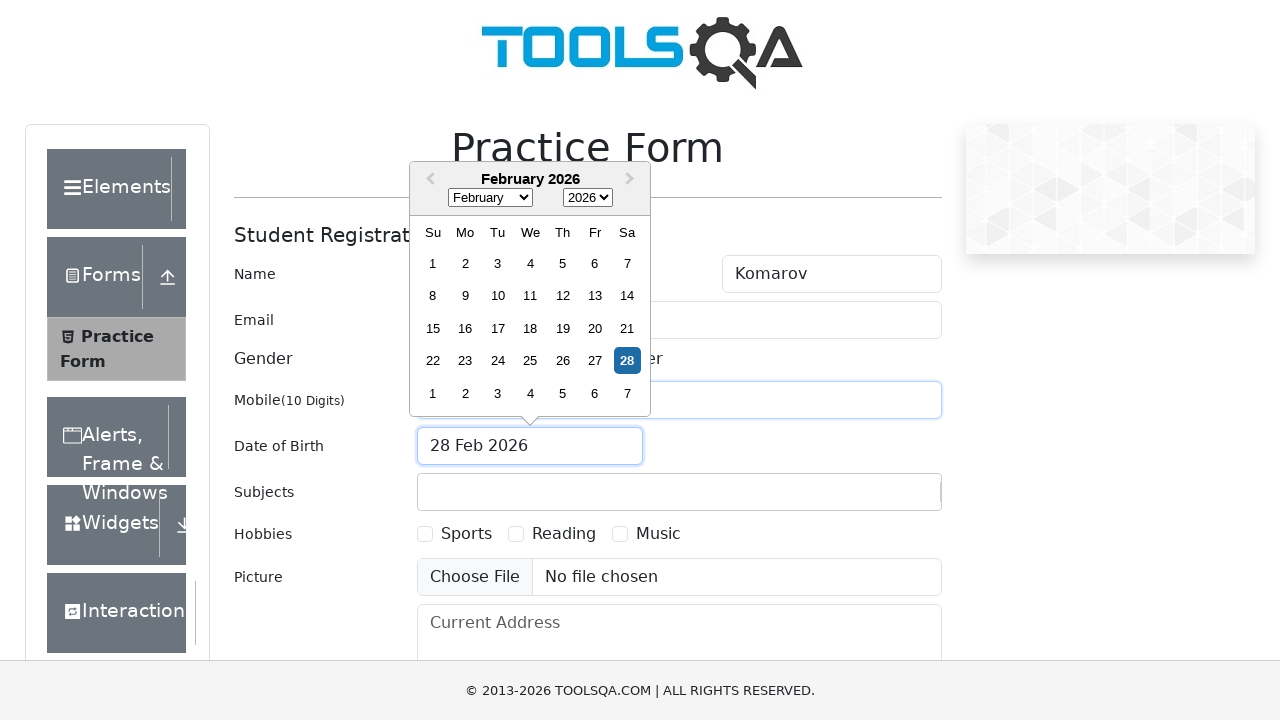

Filled date of birth field with 'Aug 2023-11' on input#dateOfBirthInput
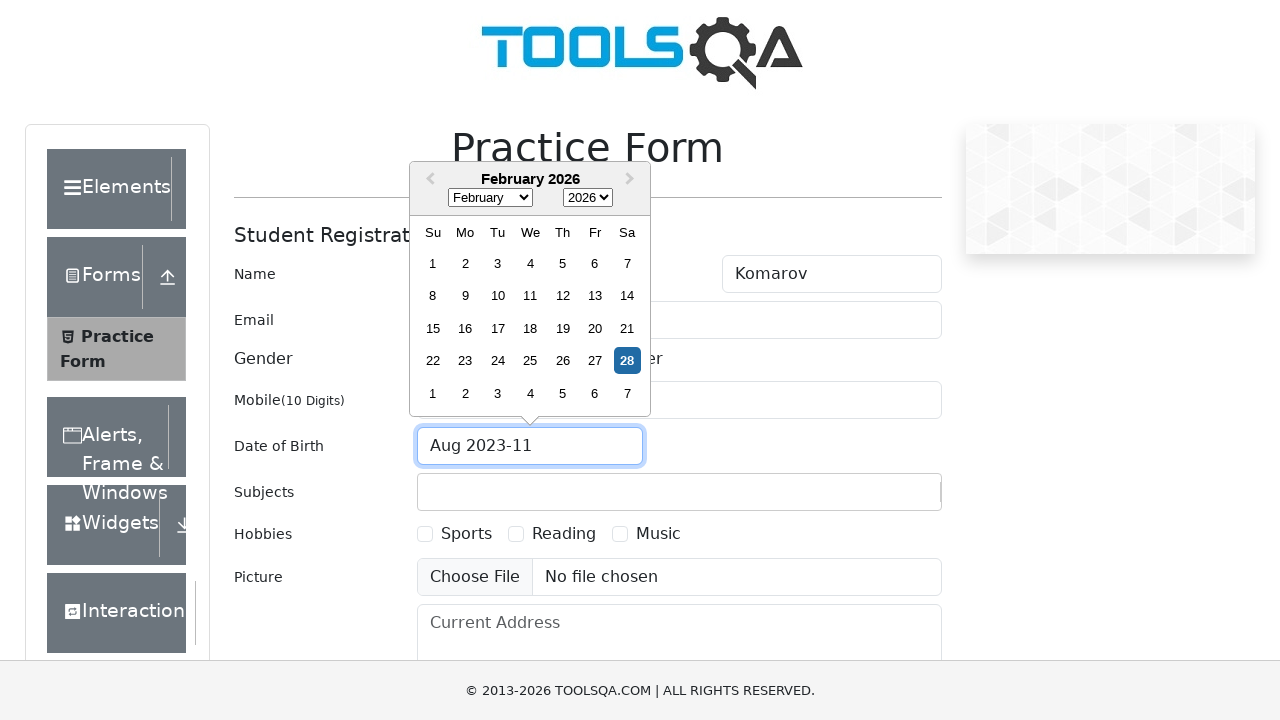

Filled subjects field with 'c' on #subjectsInput
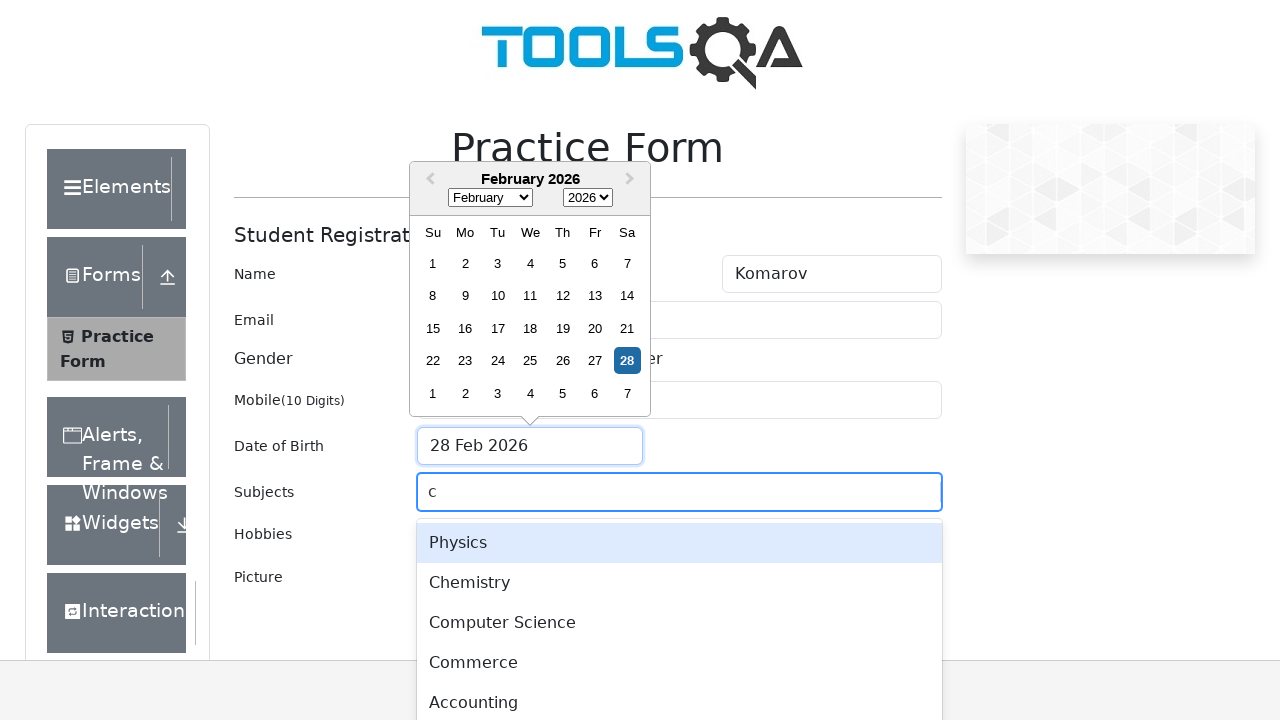

Pressed Enter to confirm subject selection
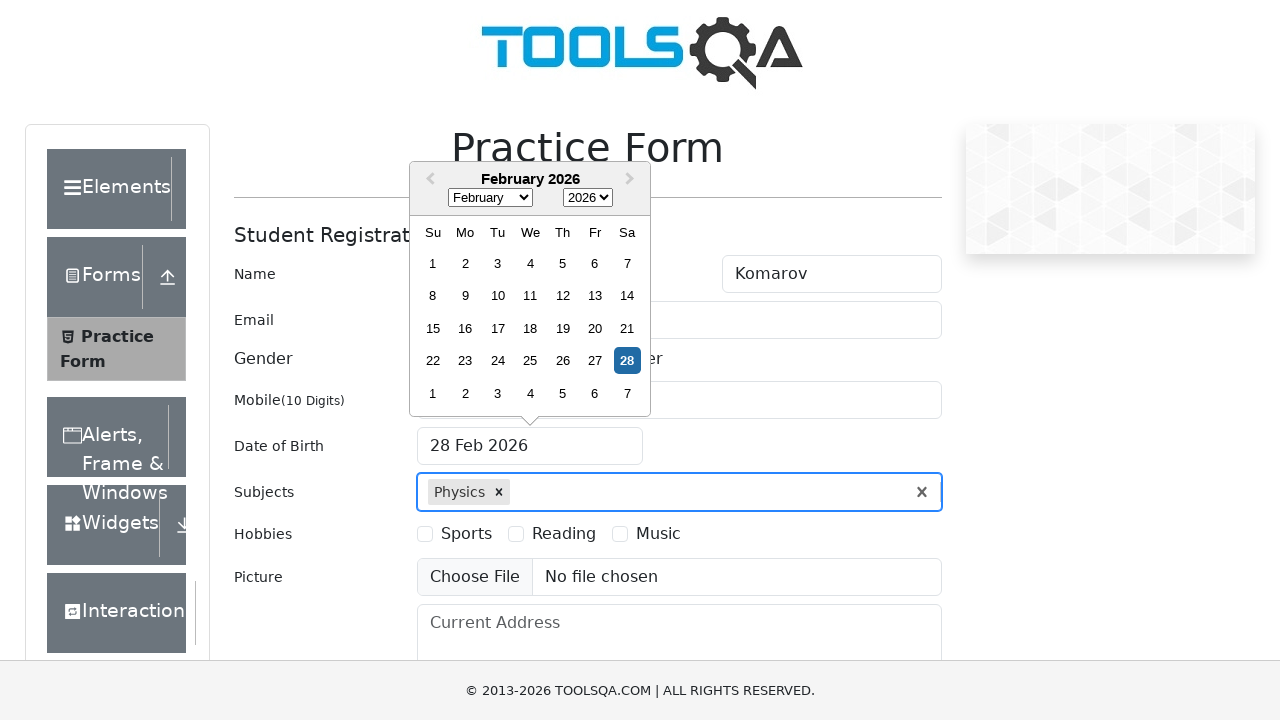

Filled current address field with '3 метра над уровнем неба' on textarea#currentAddress
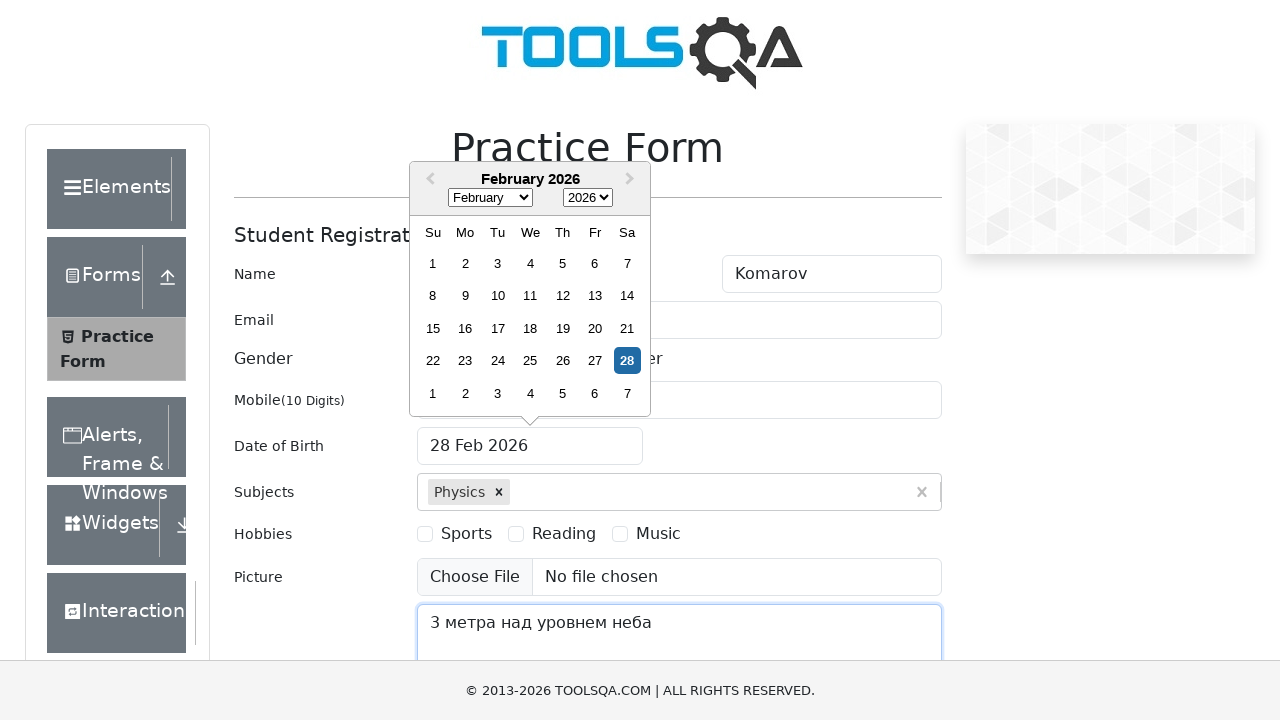

Clicked submit button to submit the form at (885, 499) on #submit
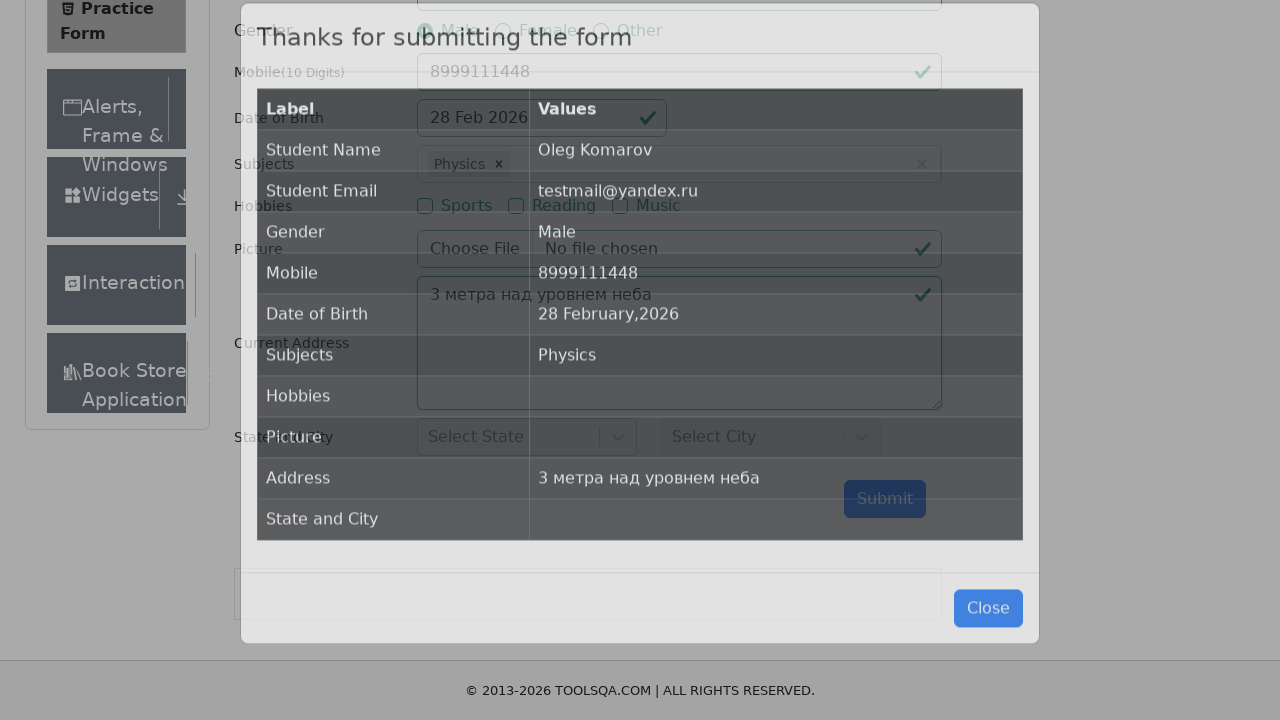

Form submission result table appeared
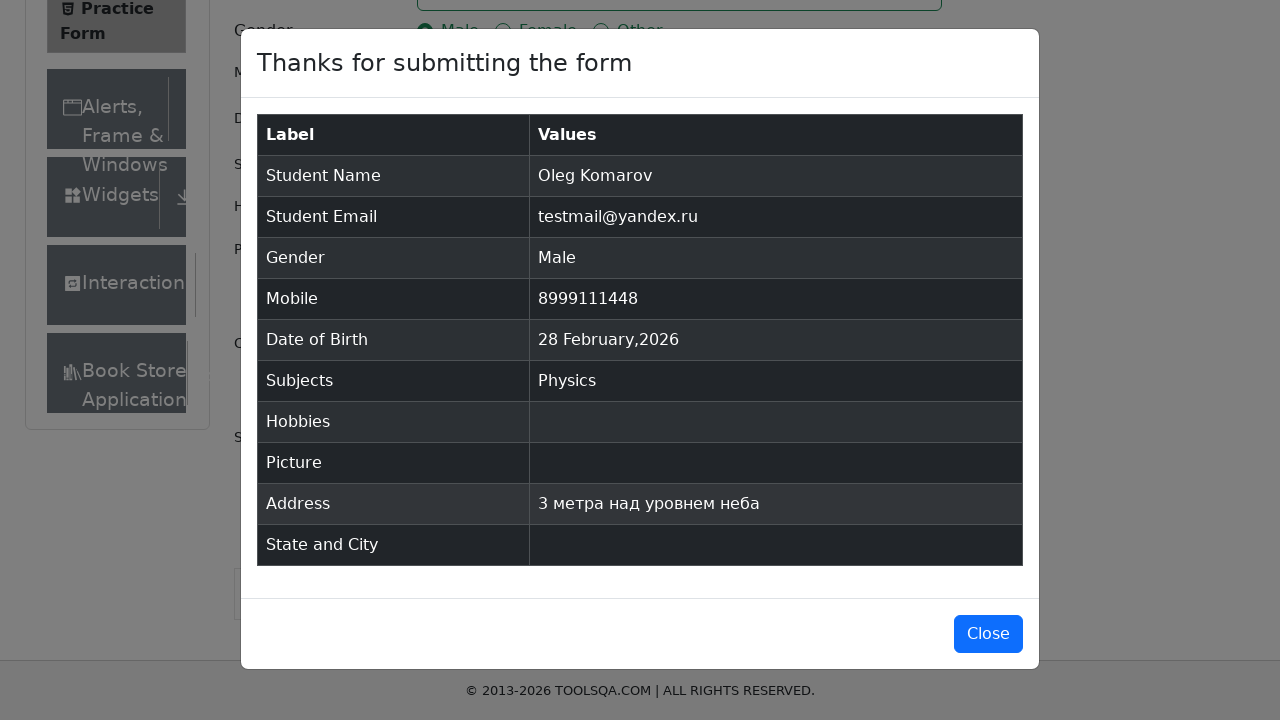

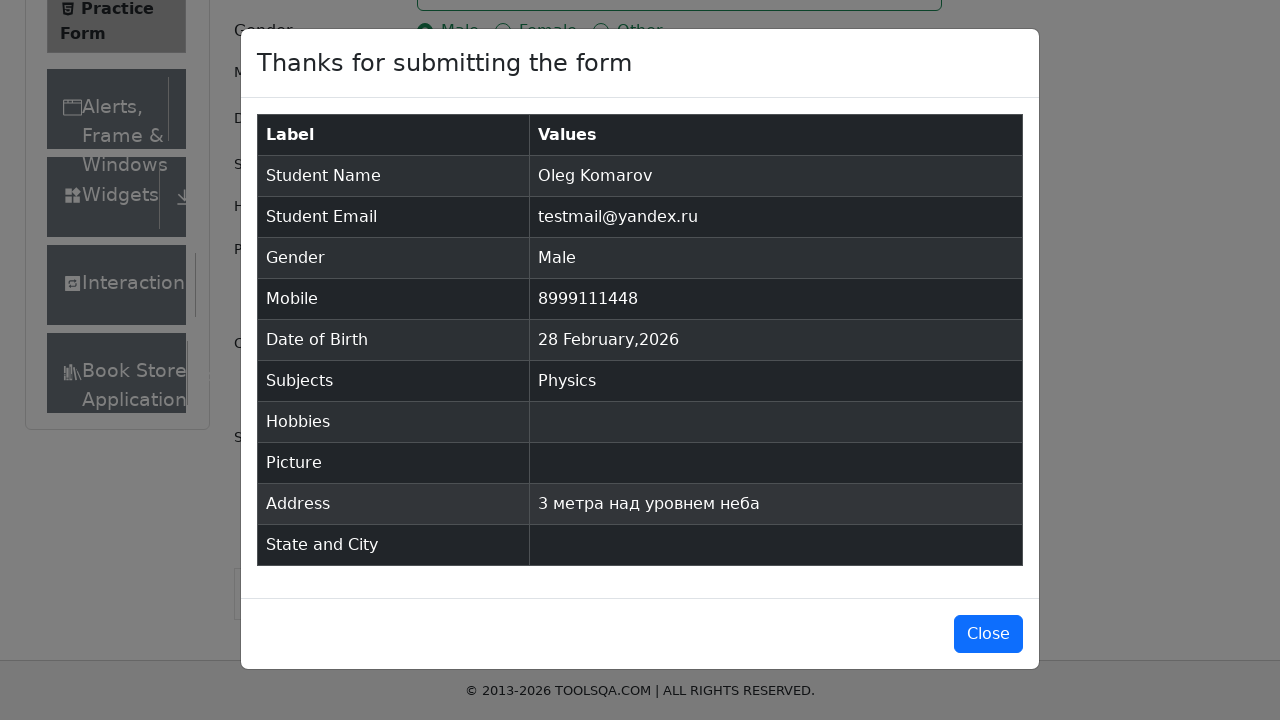